Navigates to a UI course demo page and uses JavaScript to modify the title text content on the page.

Starting URL: https://nikita-filonov.github.io/qa-automation-engineer-ui-course/#/auth/login

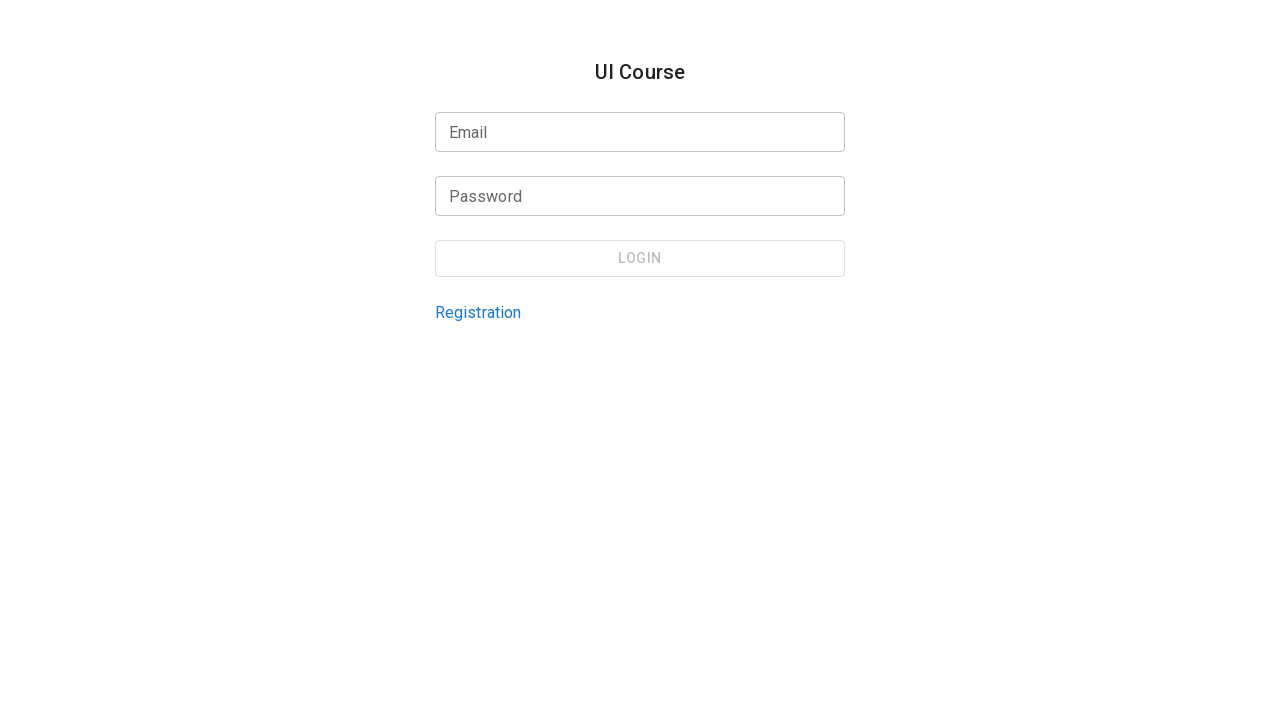

Waited for page to fully load (networkidle state)
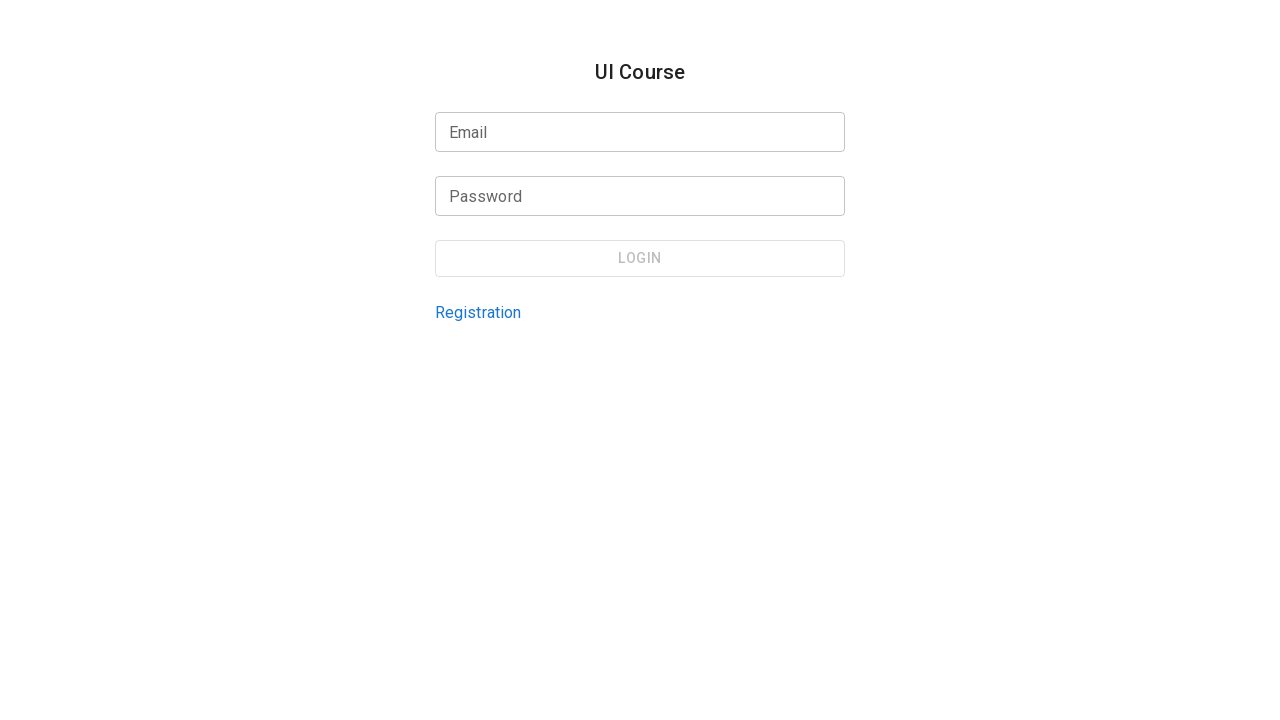

Modified page title text to 'New Text' using JavaScript
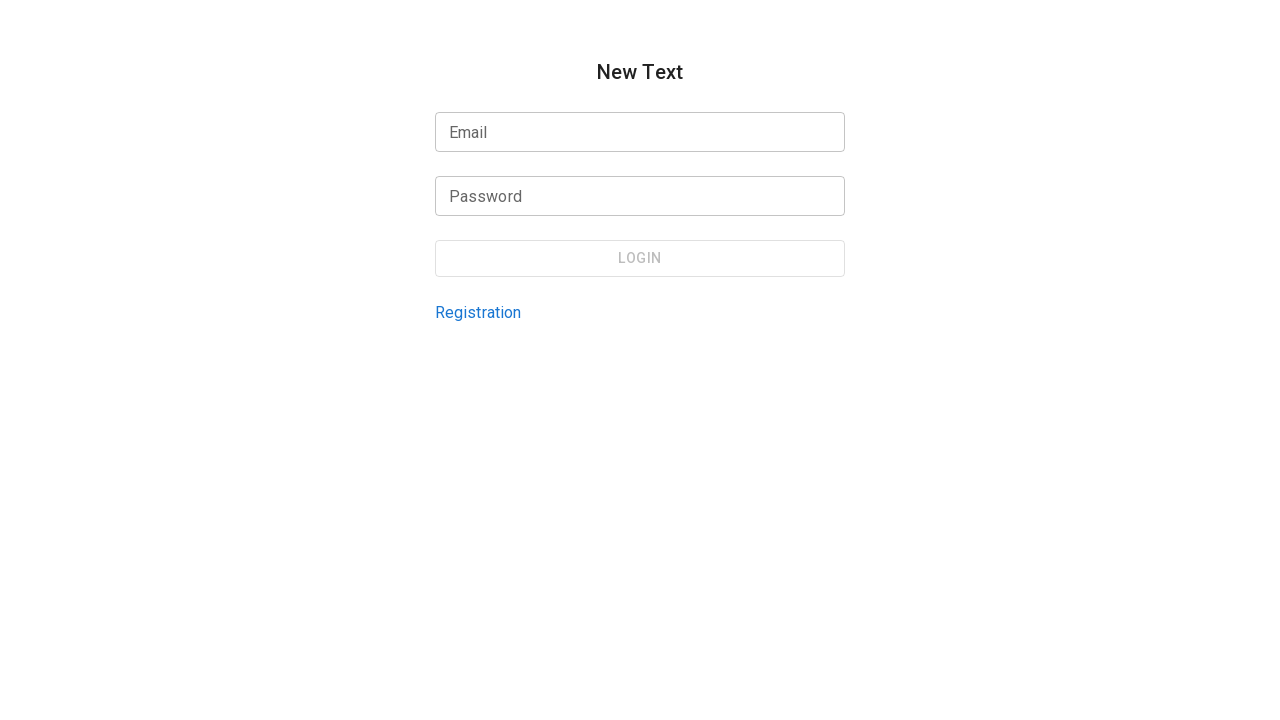

Waited 1500ms to observe the title text change
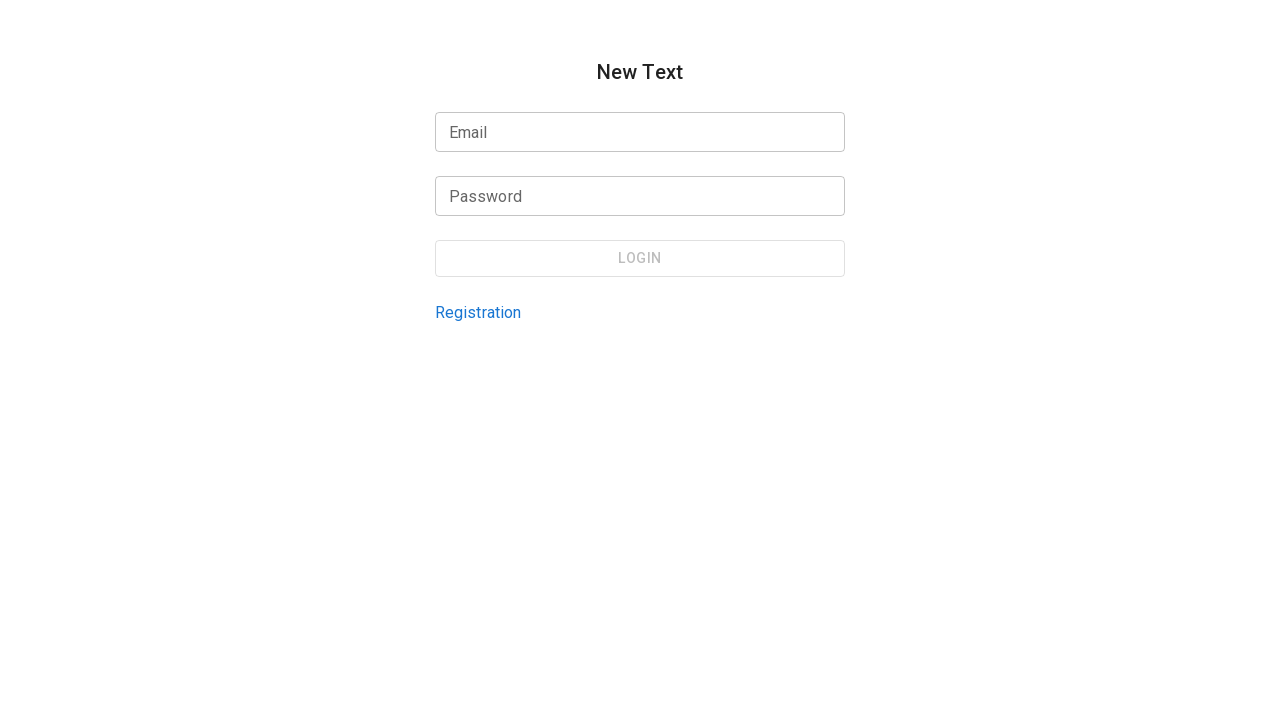

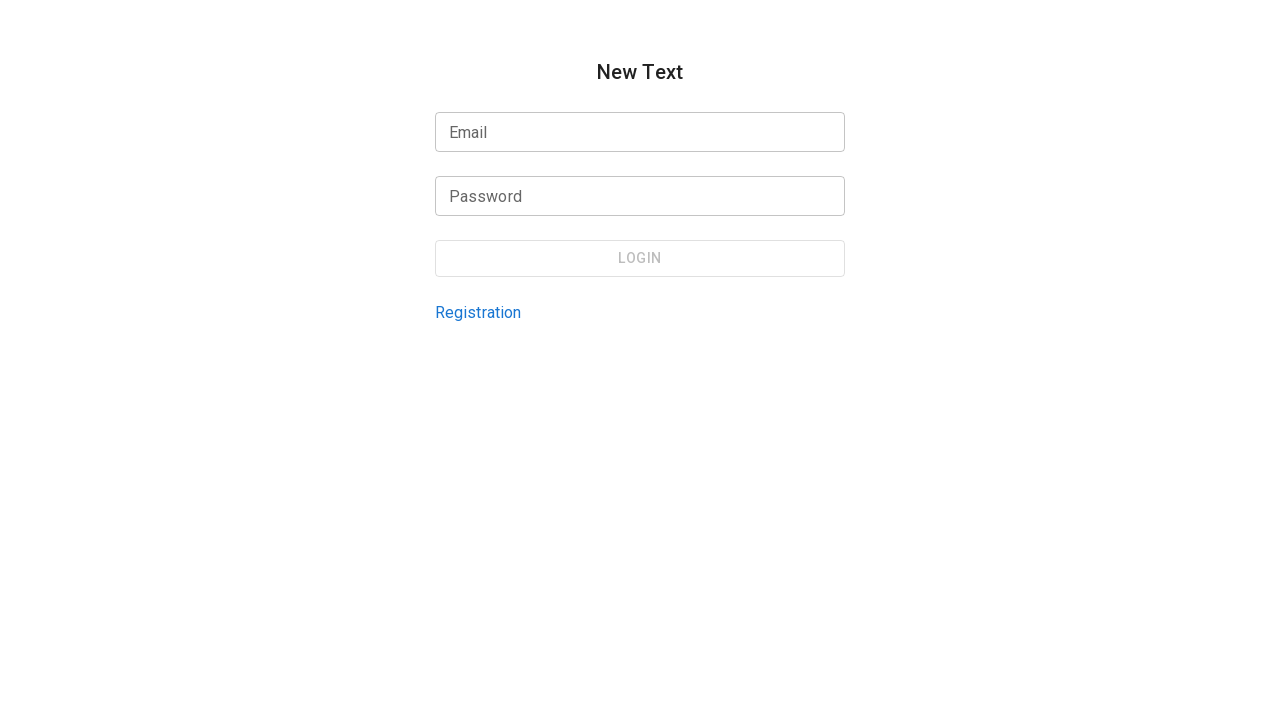